Tests setting a value on a number input field and verifying it was set correctly

Starting URL: https://www.w3schools.com/html/tryit.asp?filename=tryhtml_input_number

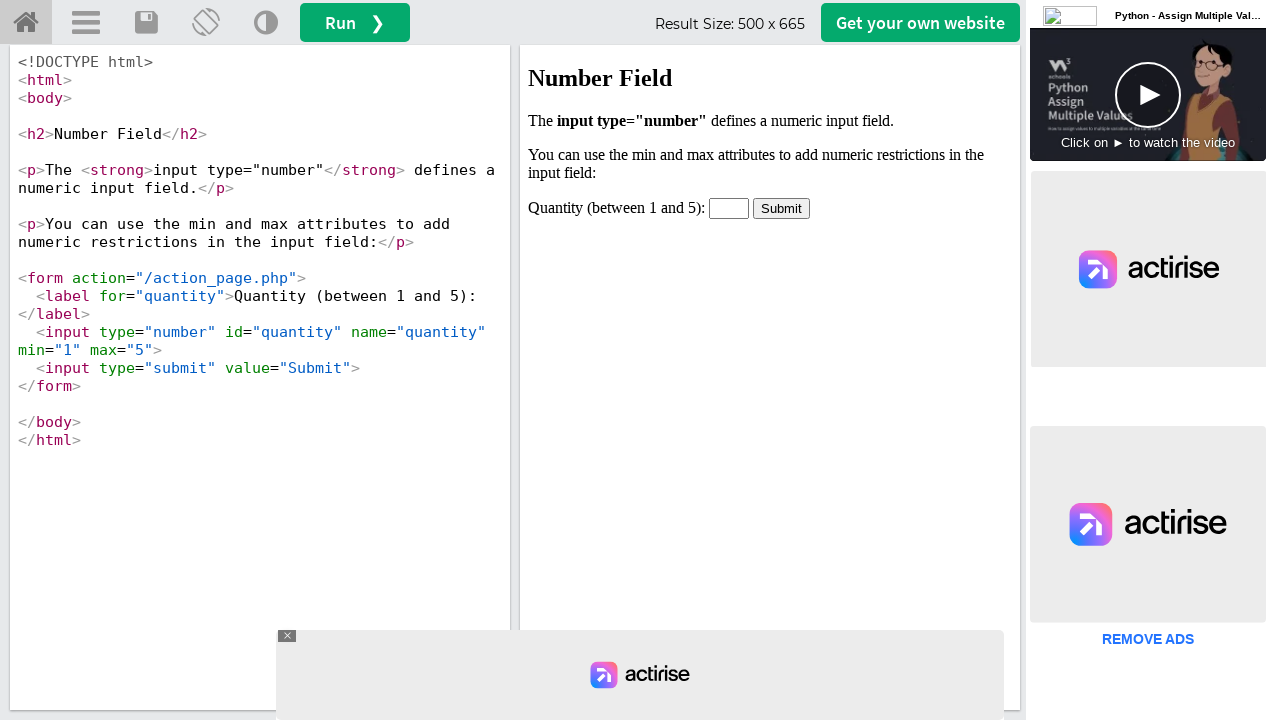

Waited for iframe#iframeResult to load
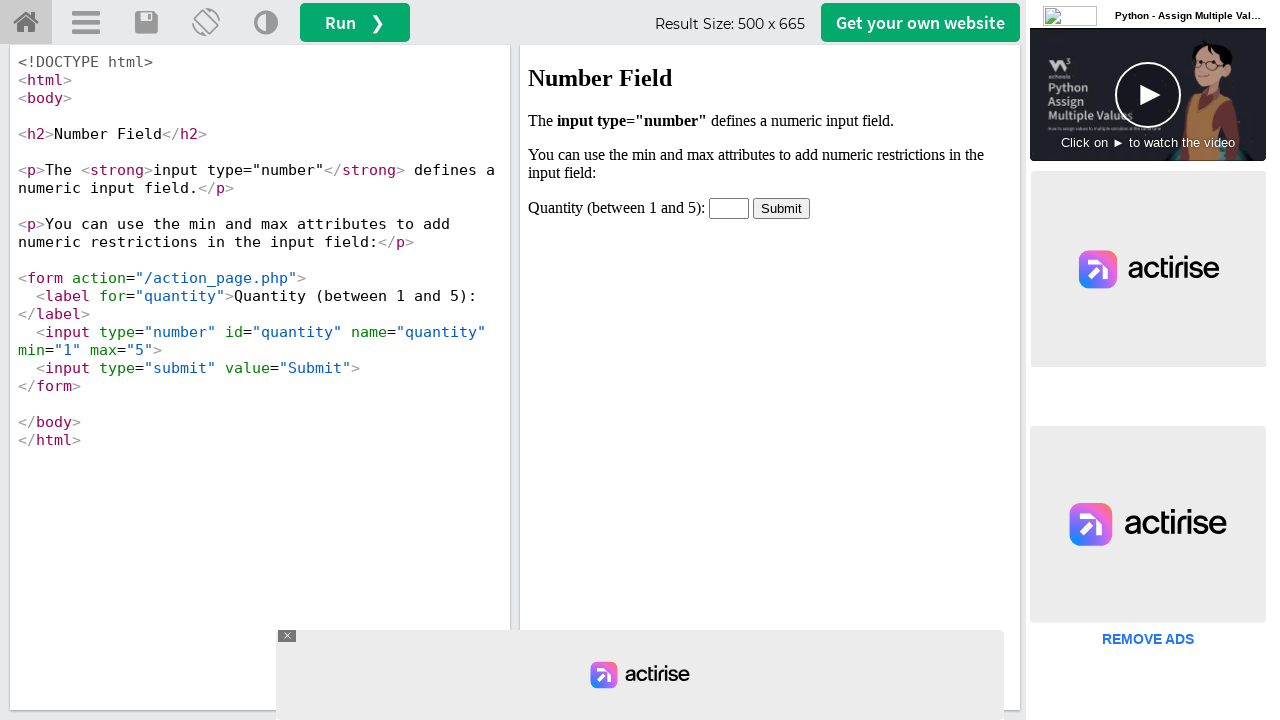

Located the iframe containing the number input
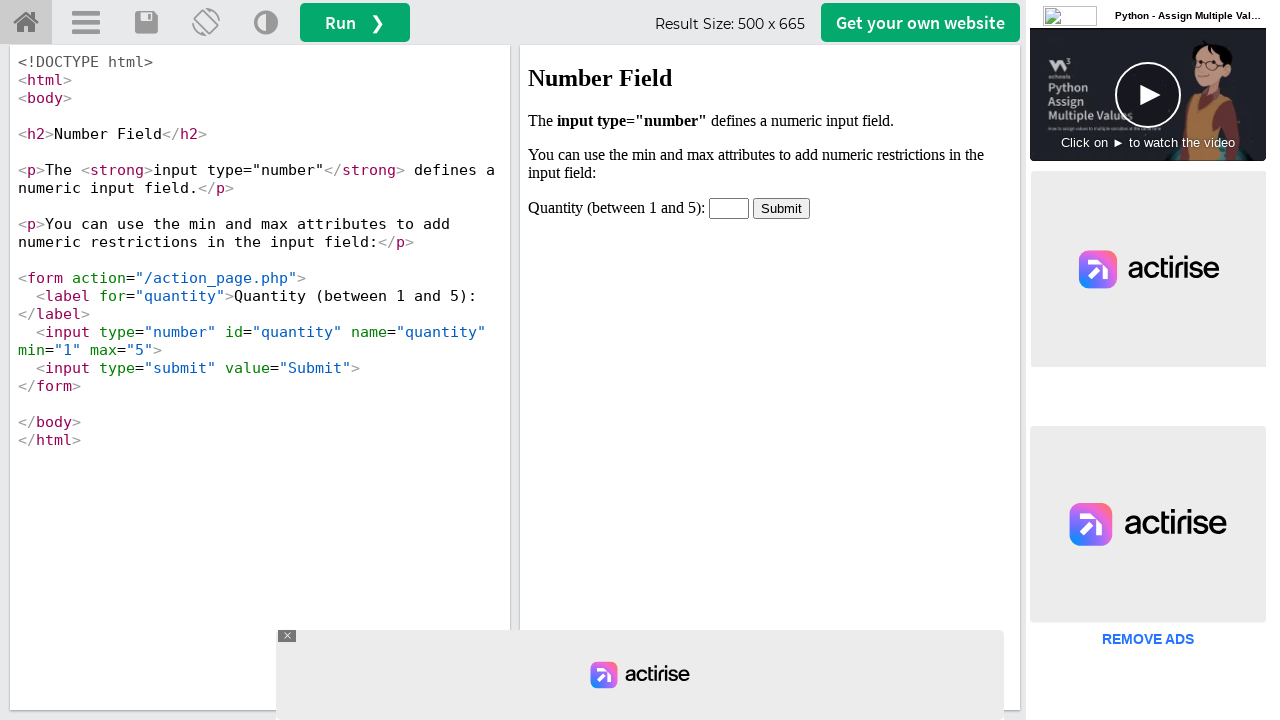

Located the #quantity number input element
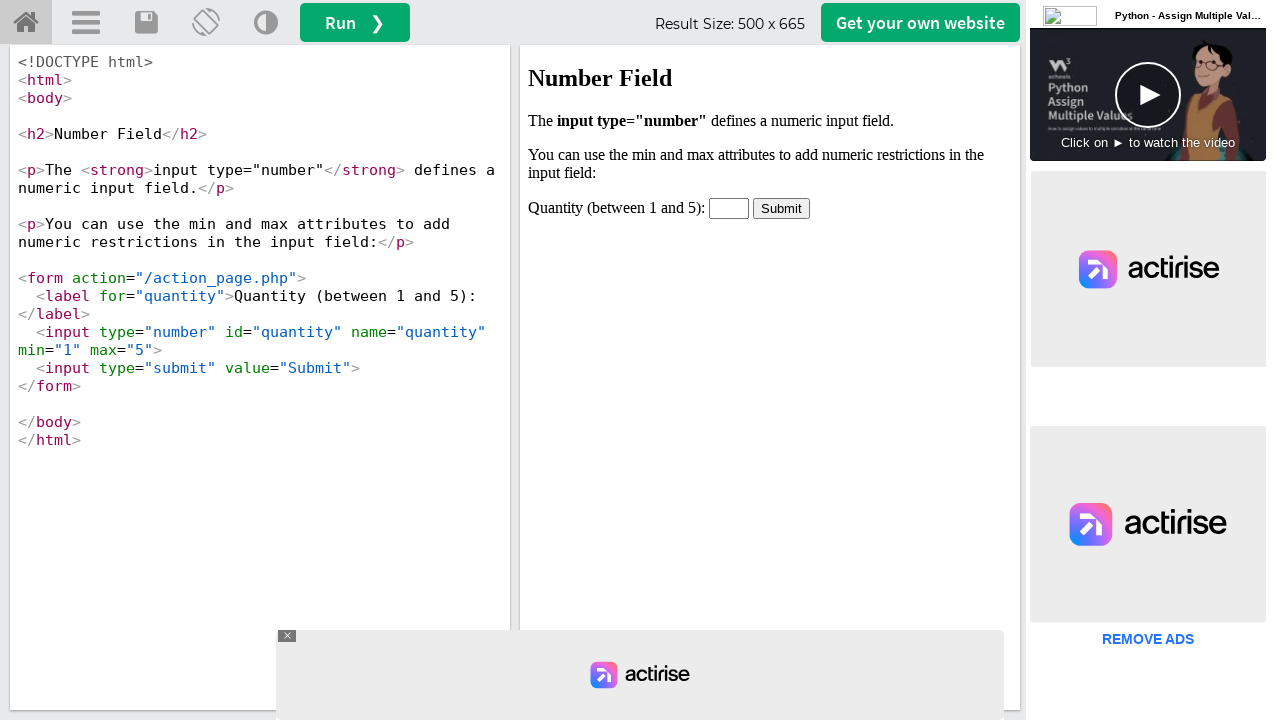

Waited for #quantity element to be ready
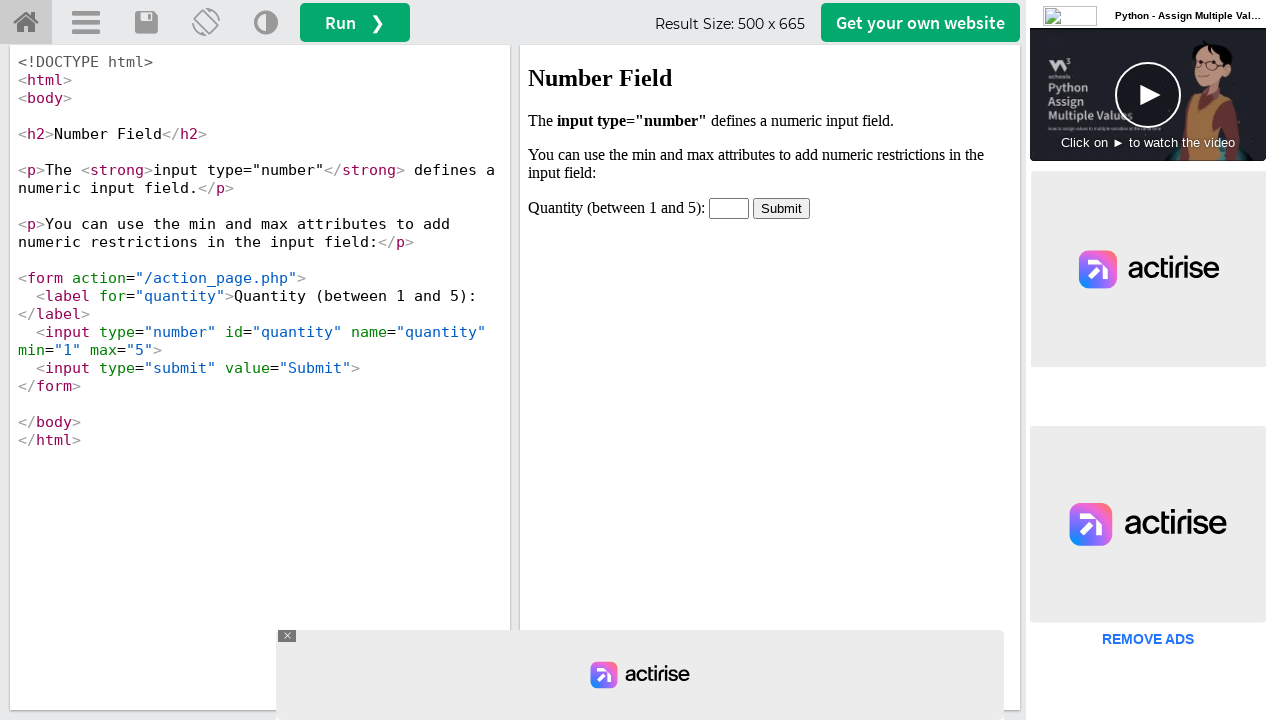

Filled the quantity input with value '4' on iframe#iframeResult >> internal:control=enter-frame >> #quantity
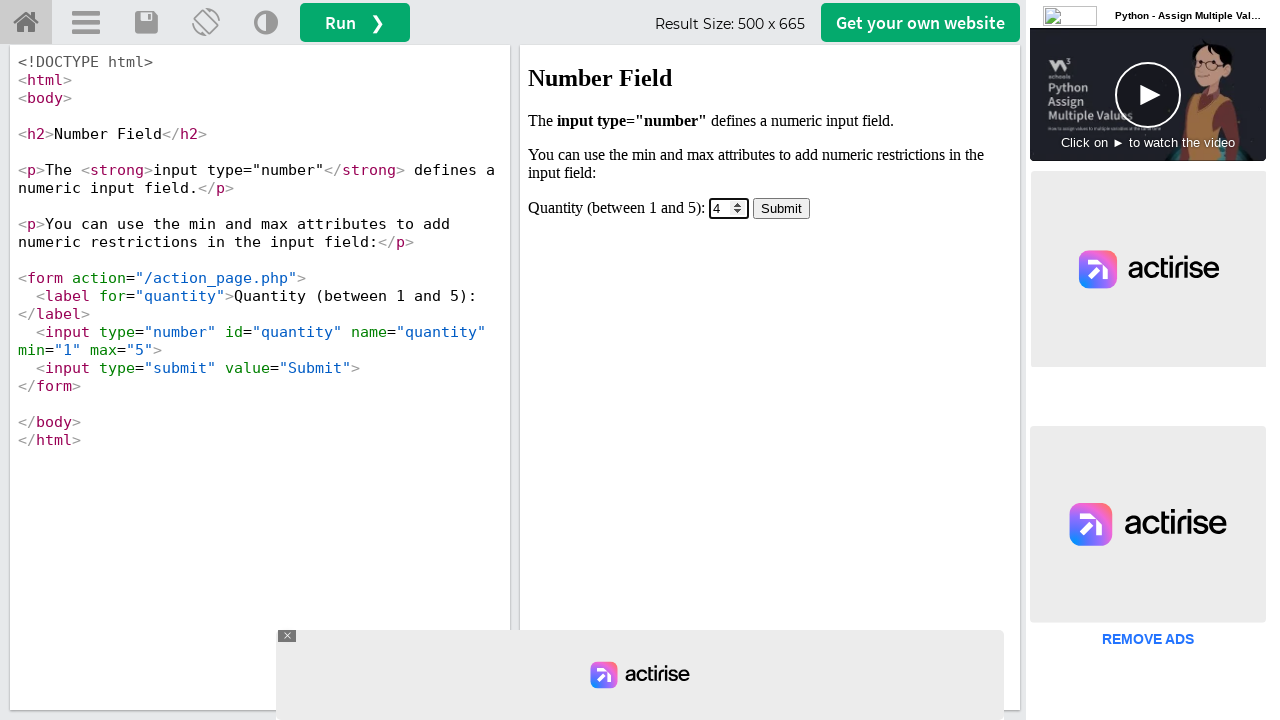

Verified that quantity input value equals '4'
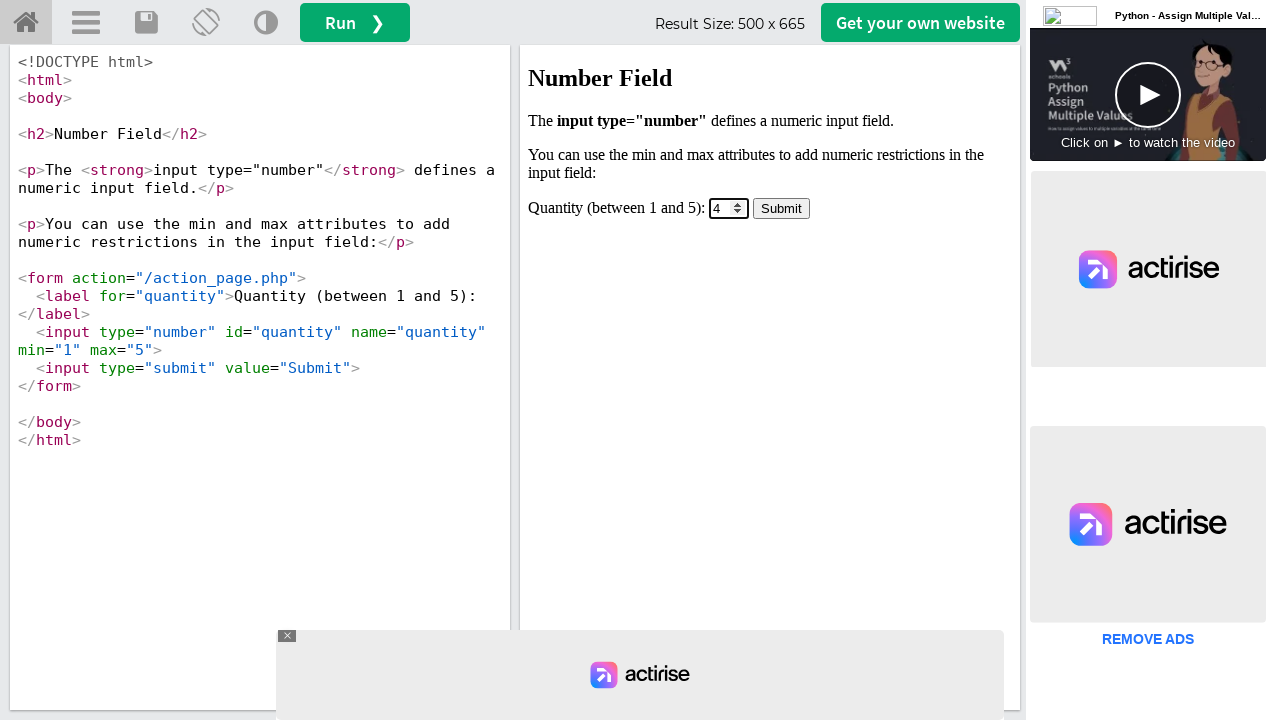

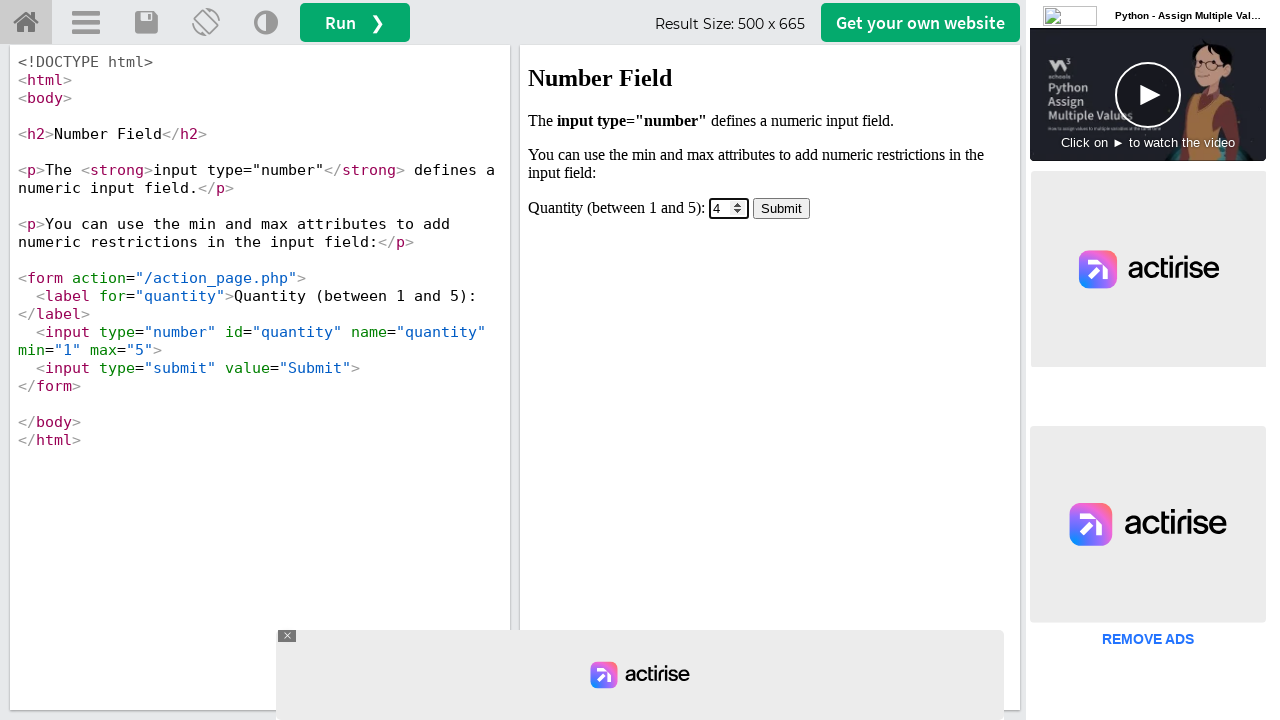